Tests that edits are cancelled when pressing Escape key

Starting URL: https://demo.playwright.dev/todomvc

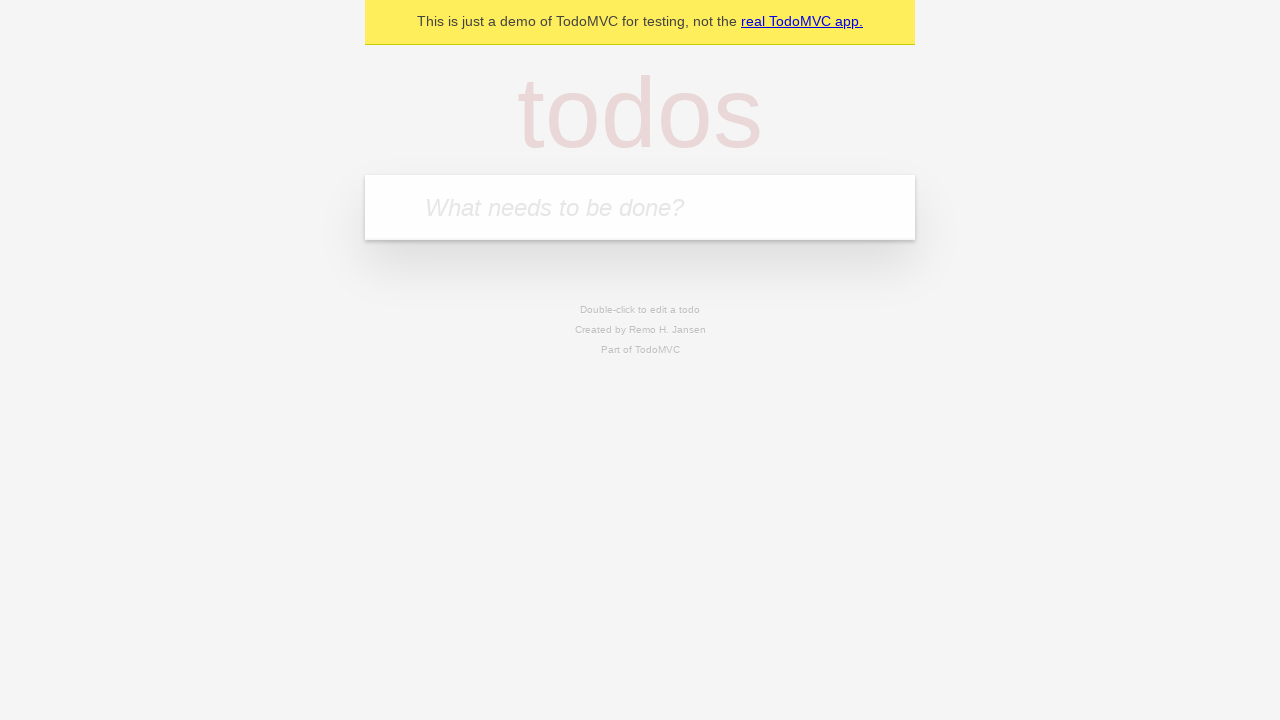

Filled first todo input with 'buy some cheese' on internal:attr=[placeholder="What needs to be done?"i]
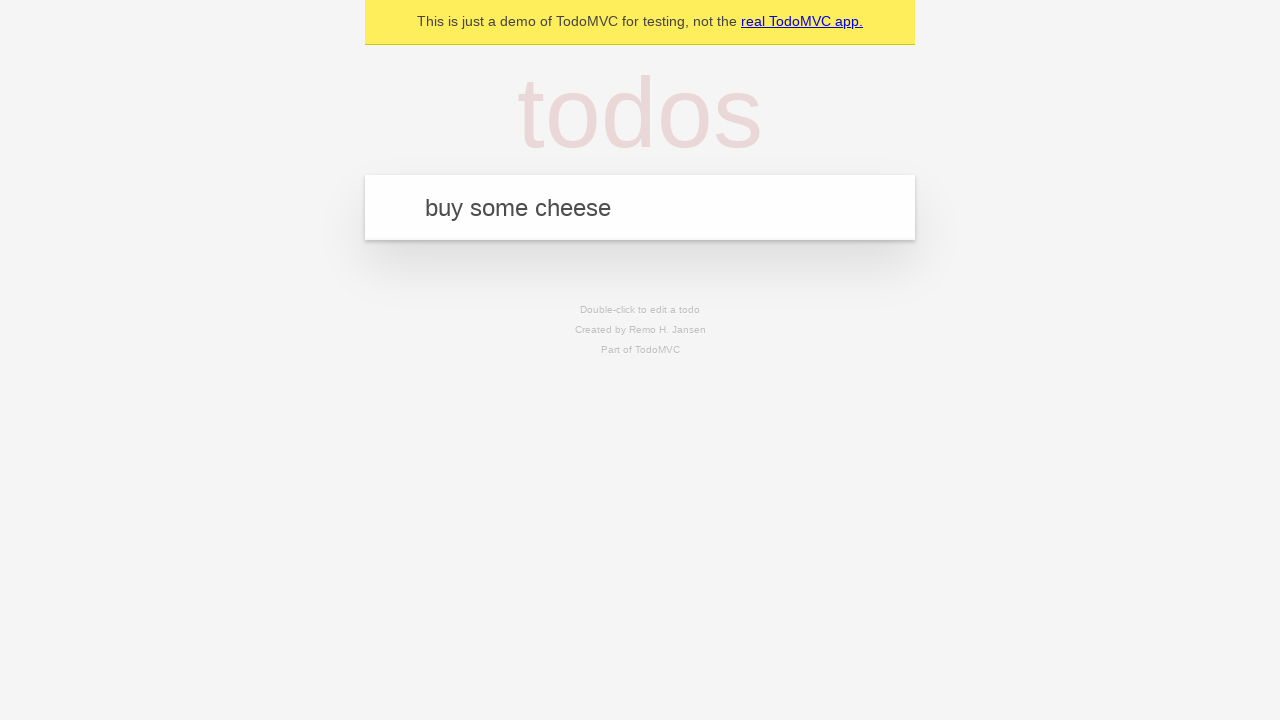

Pressed Enter to create first todo on internal:attr=[placeholder="What needs to be done?"i]
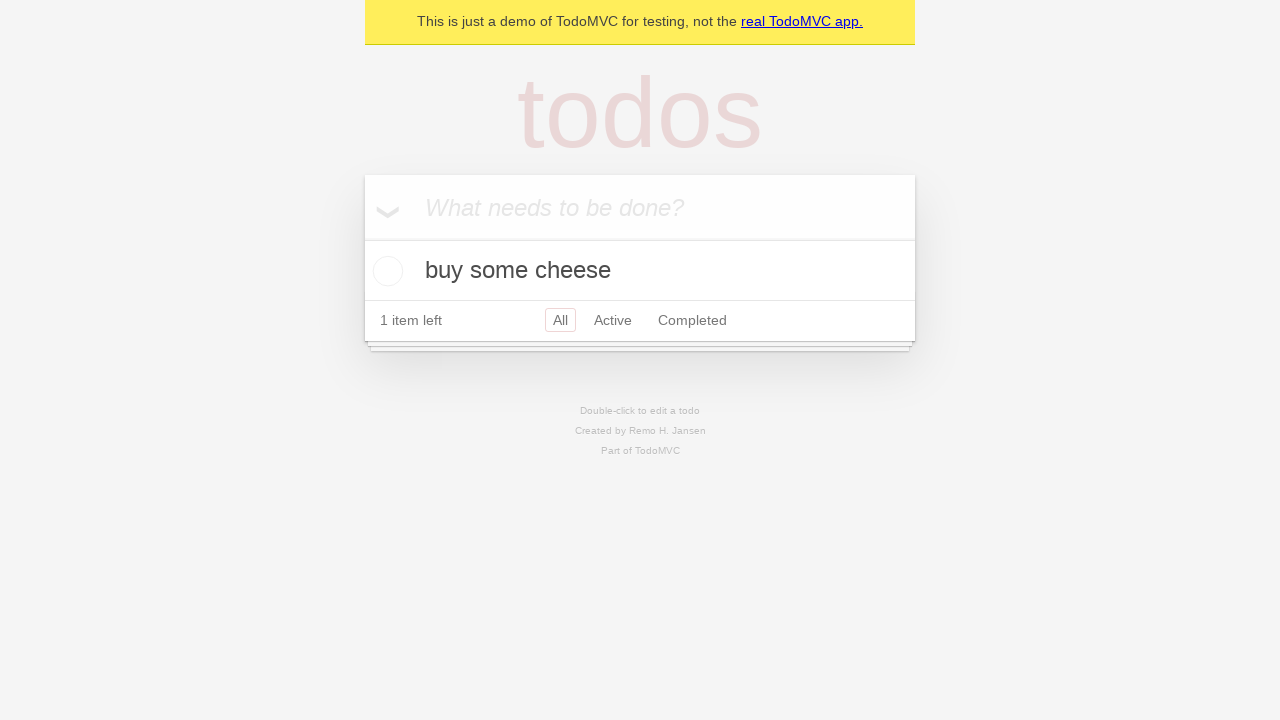

Filled second todo input with 'feed the cat' on internal:attr=[placeholder="What needs to be done?"i]
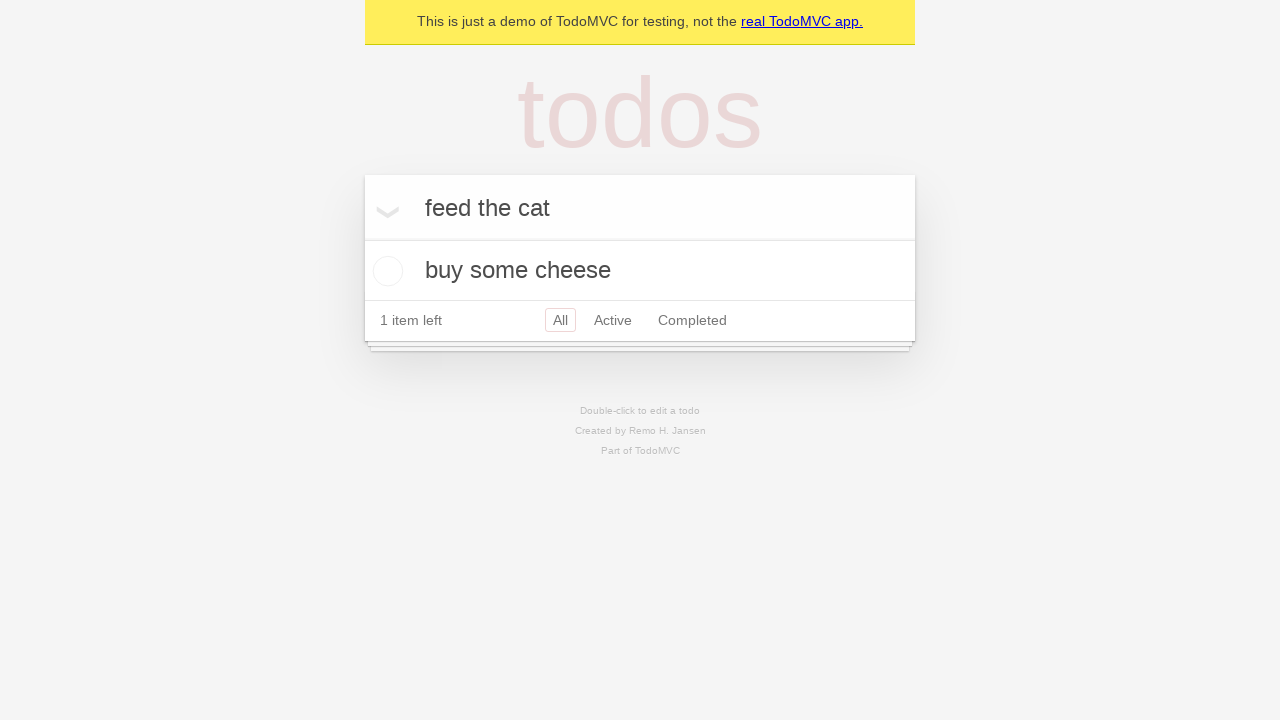

Pressed Enter to create second todo on internal:attr=[placeholder="What needs to be done?"i]
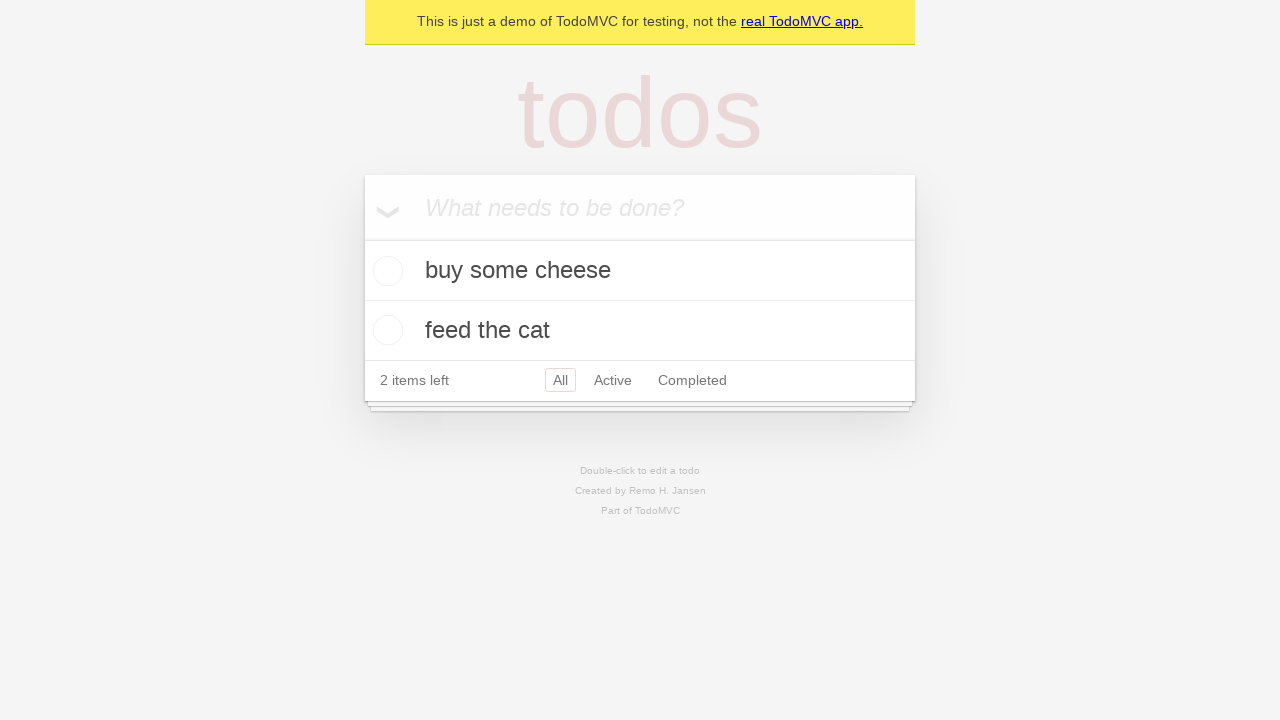

Filled third todo input with 'book a doctors appointment' on internal:attr=[placeholder="What needs to be done?"i]
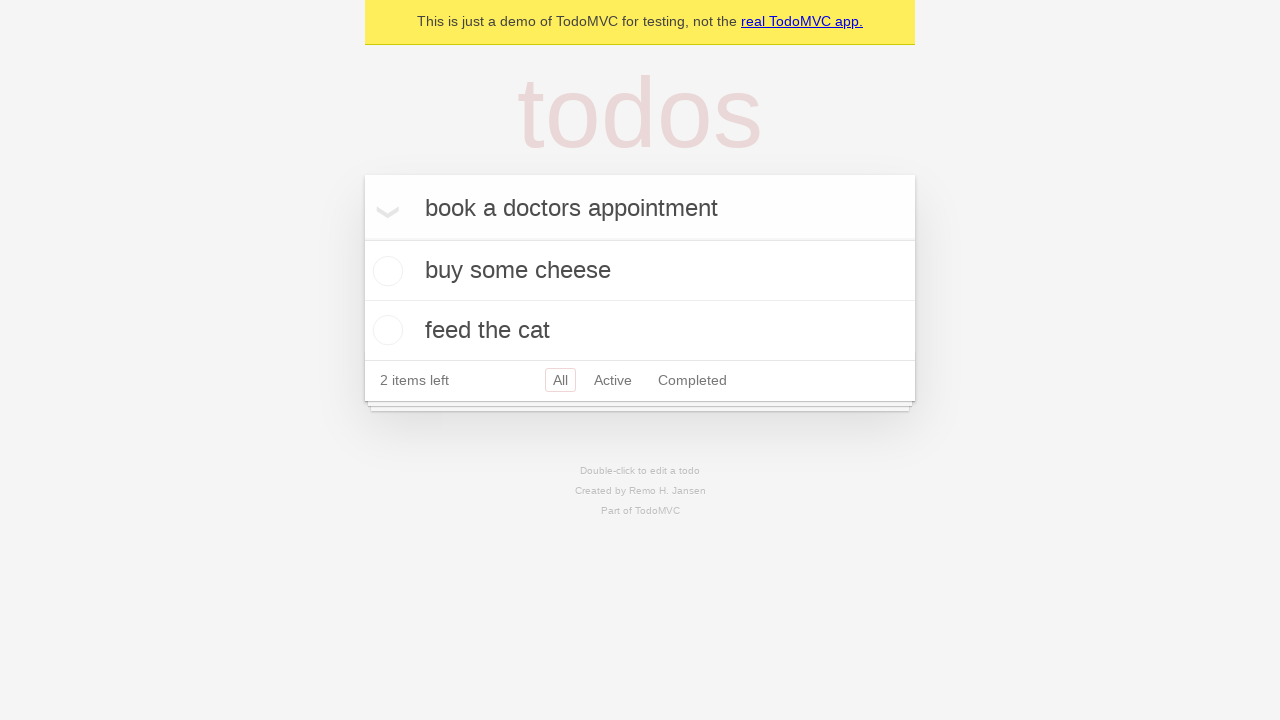

Pressed Enter to create third todo on internal:attr=[placeholder="What needs to be done?"i]
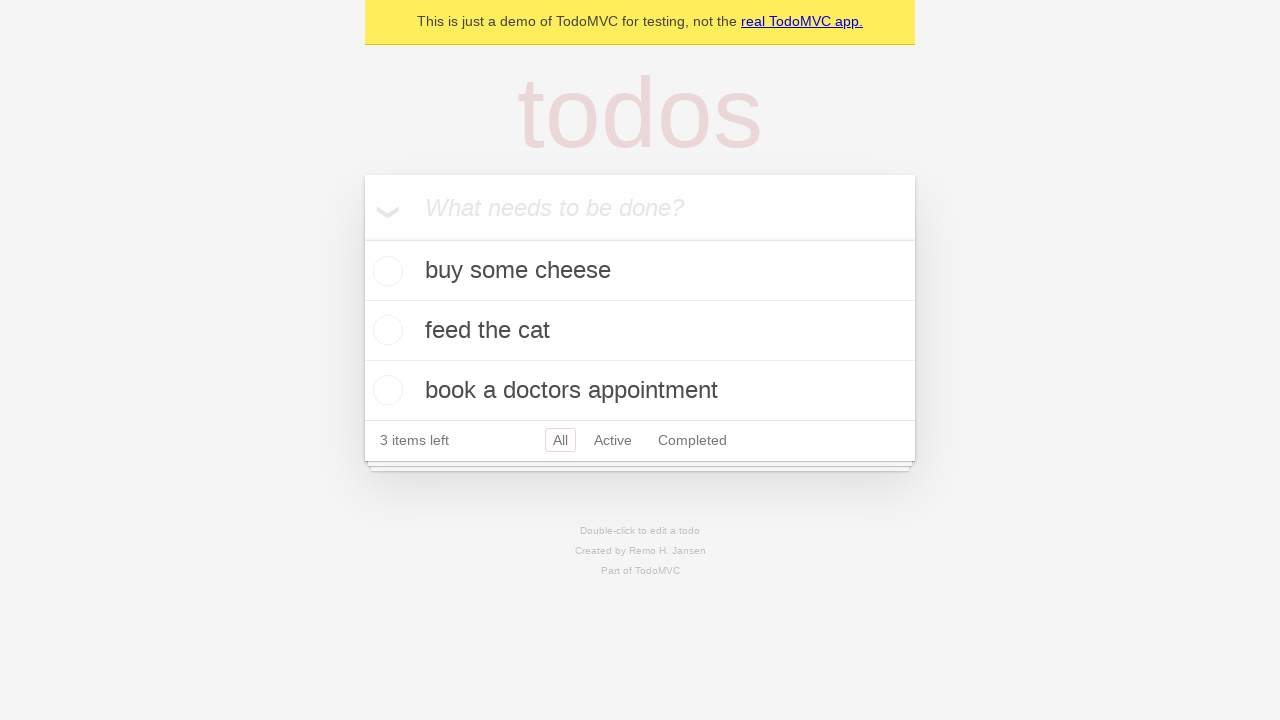

Todo items loaded and visible
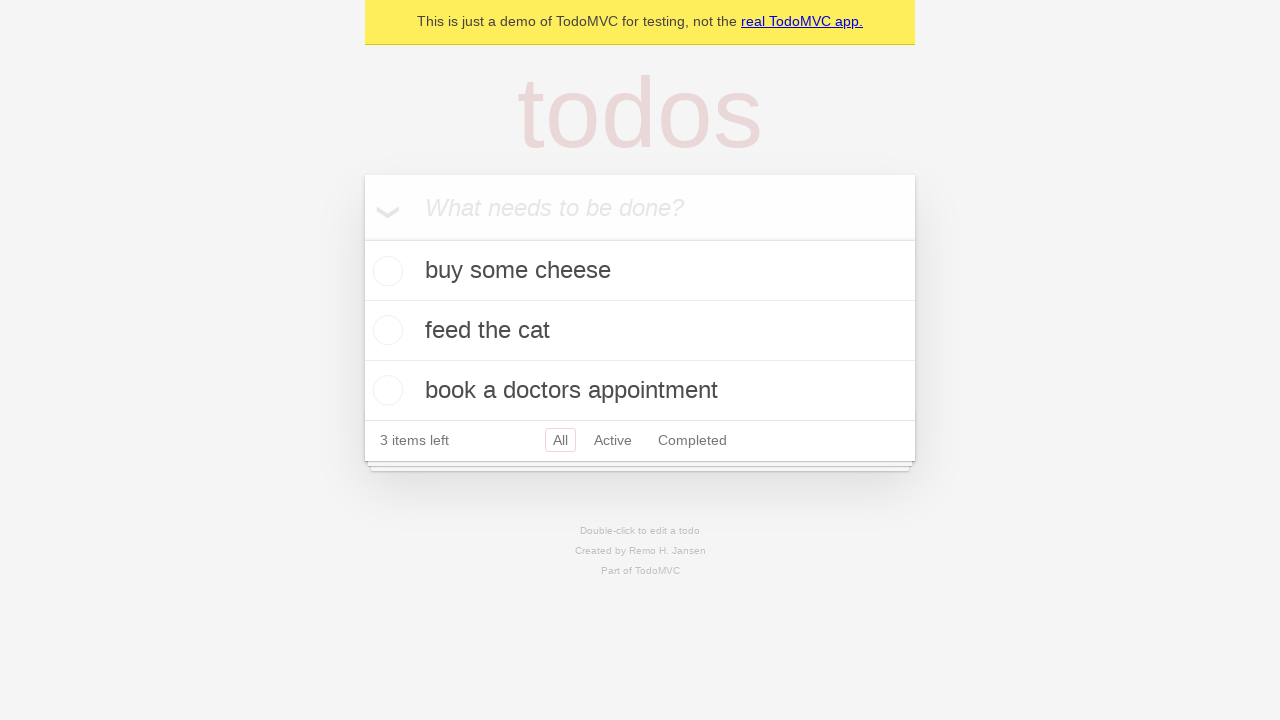

Retrieved all todo items
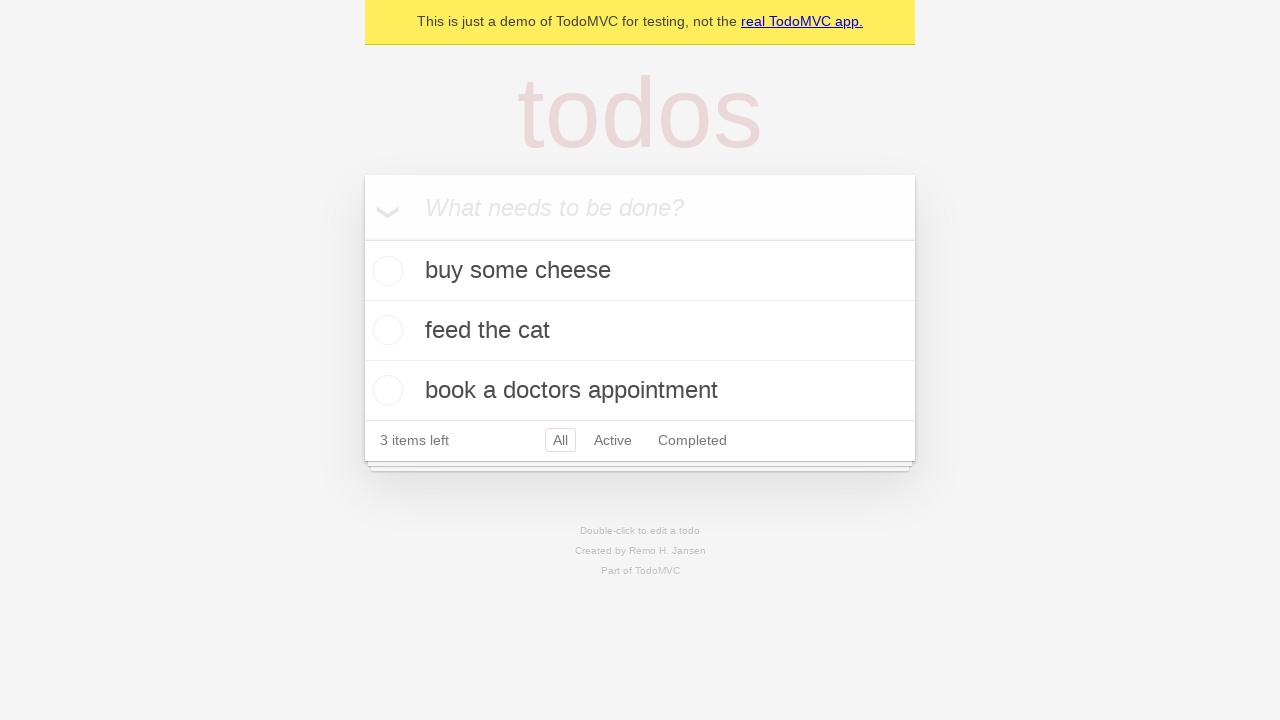

Double-clicked second todo item to enter edit mode at (640, 331) on internal:testid=[data-testid="todo-item"s] >> nth=1
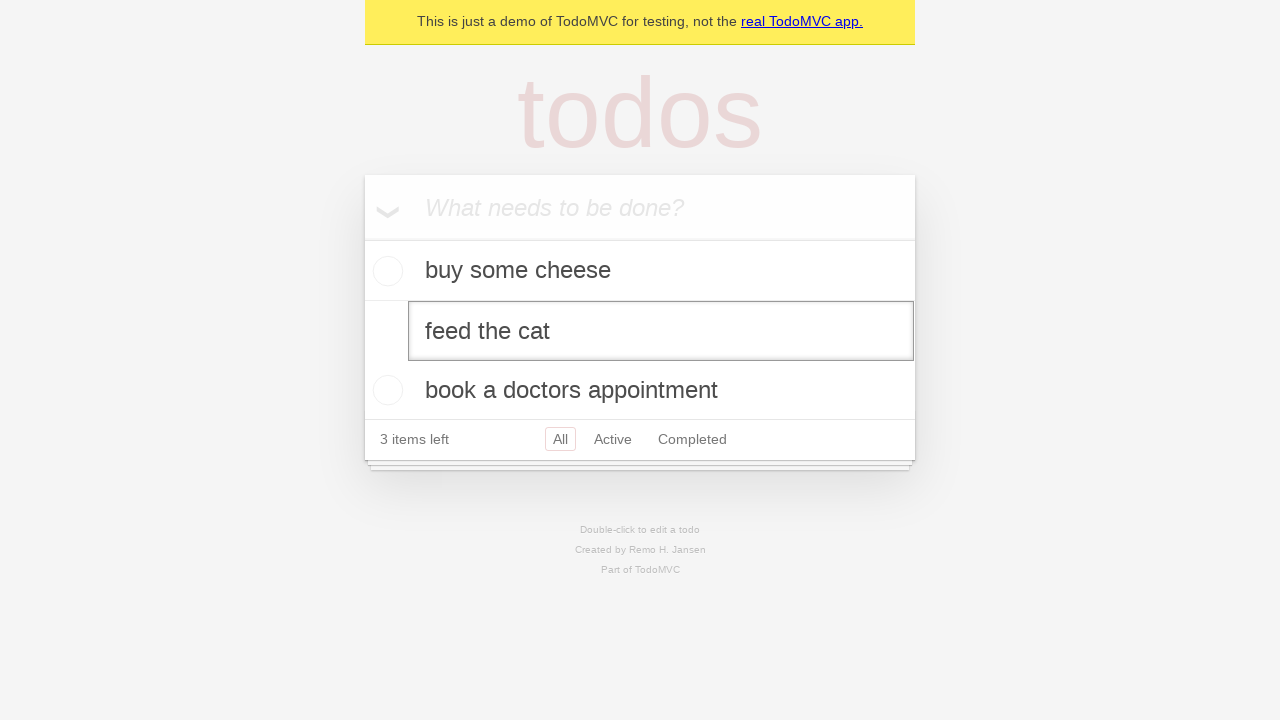

Filled edit field with 'buy some sausages' on internal:testid=[data-testid="todo-item"s] >> nth=1 >> internal:role=textbox[nam
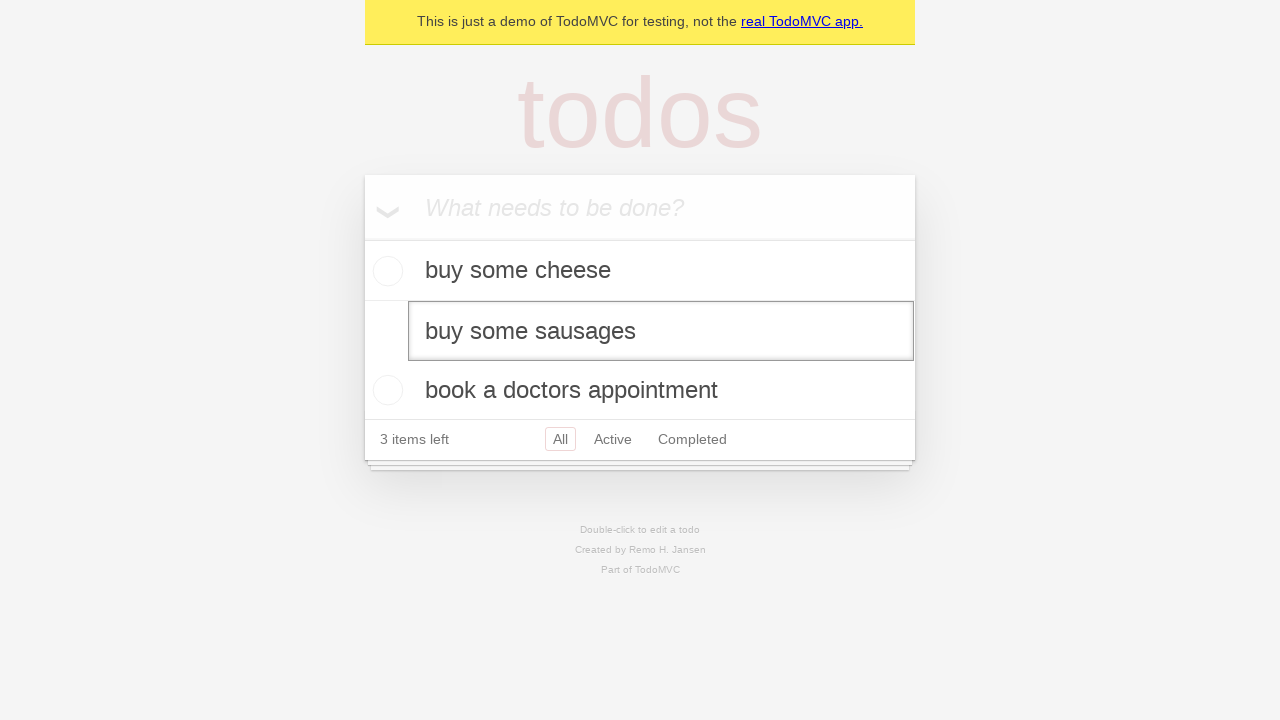

Pressed Escape key to cancel edit on internal:testid=[data-testid="todo-item"s] >> nth=1 >> internal:role=textbox[nam
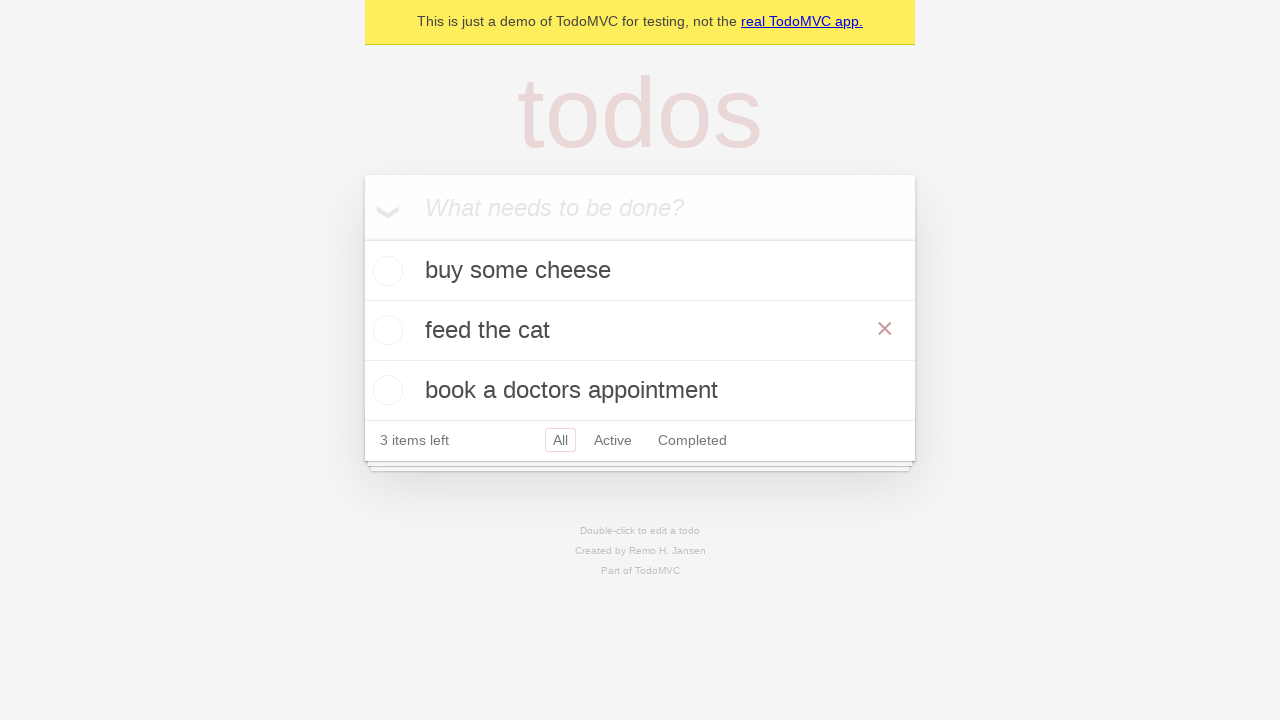

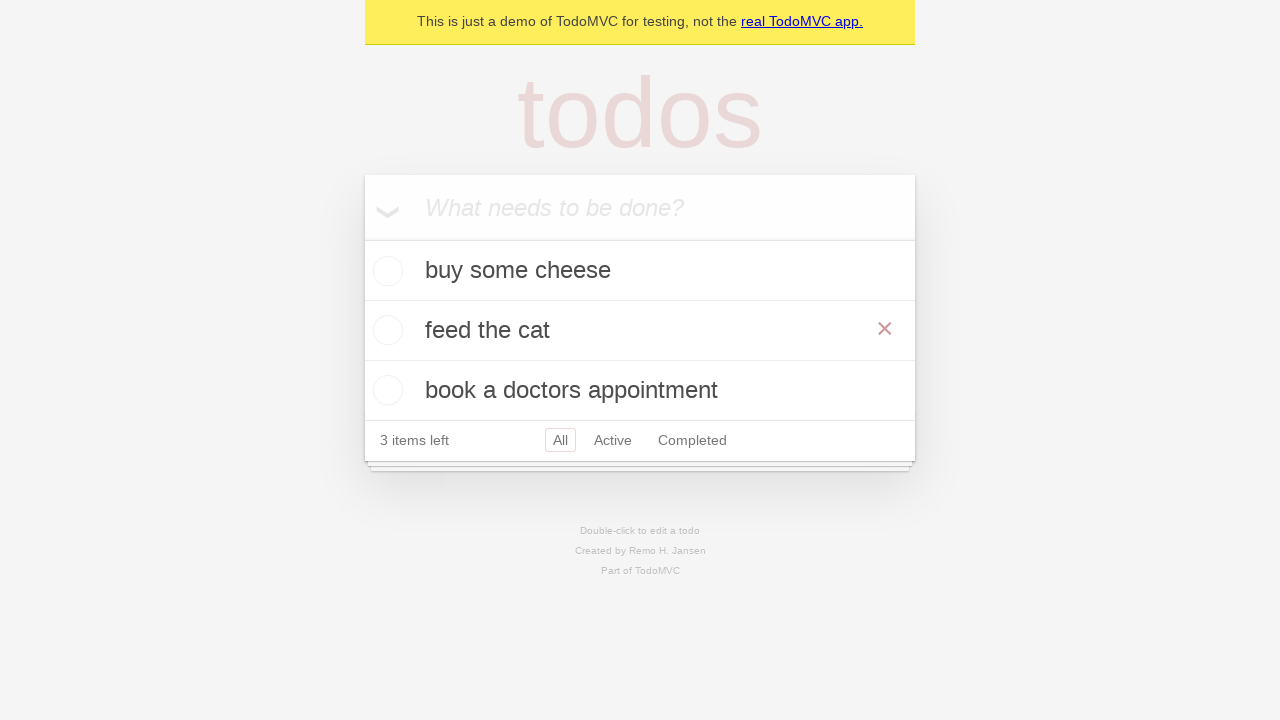